Tests the Radio Button functionality on DemoQA by selecting the Yes and Impressive radio buttons and verifying the selection

Starting URL: https://demoqa.com/

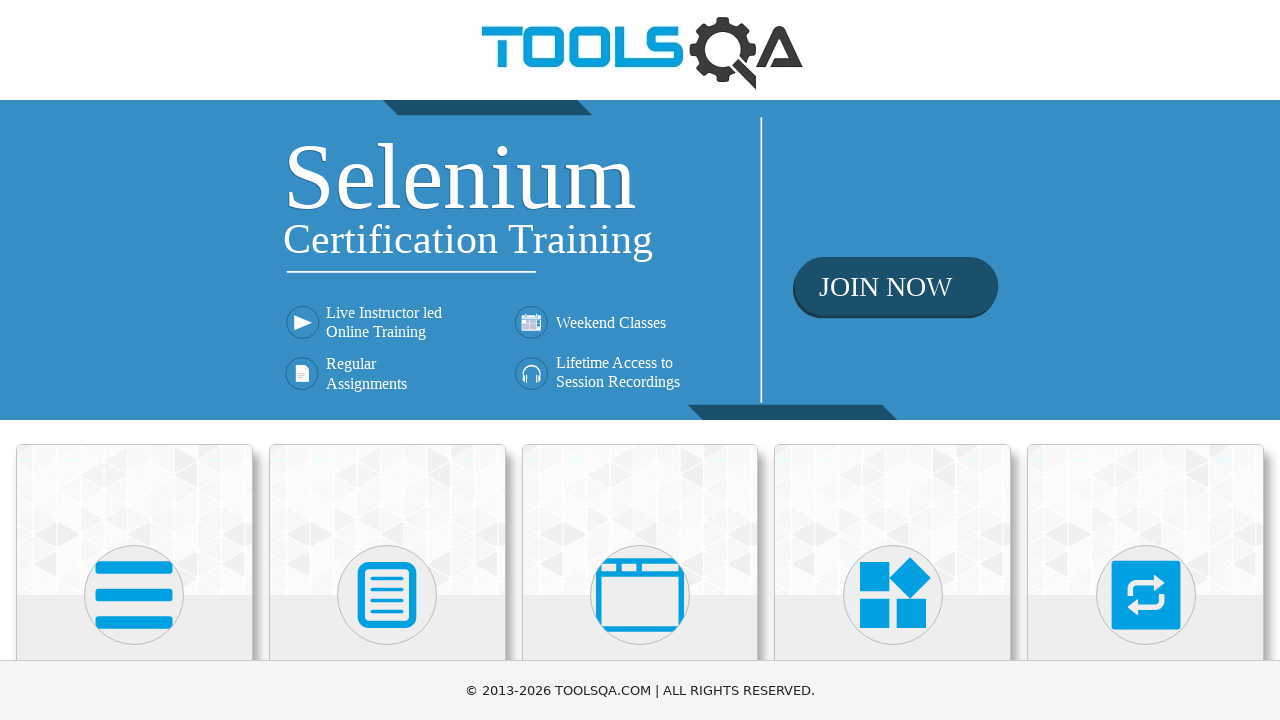

Scrolled down 450px to view category cards
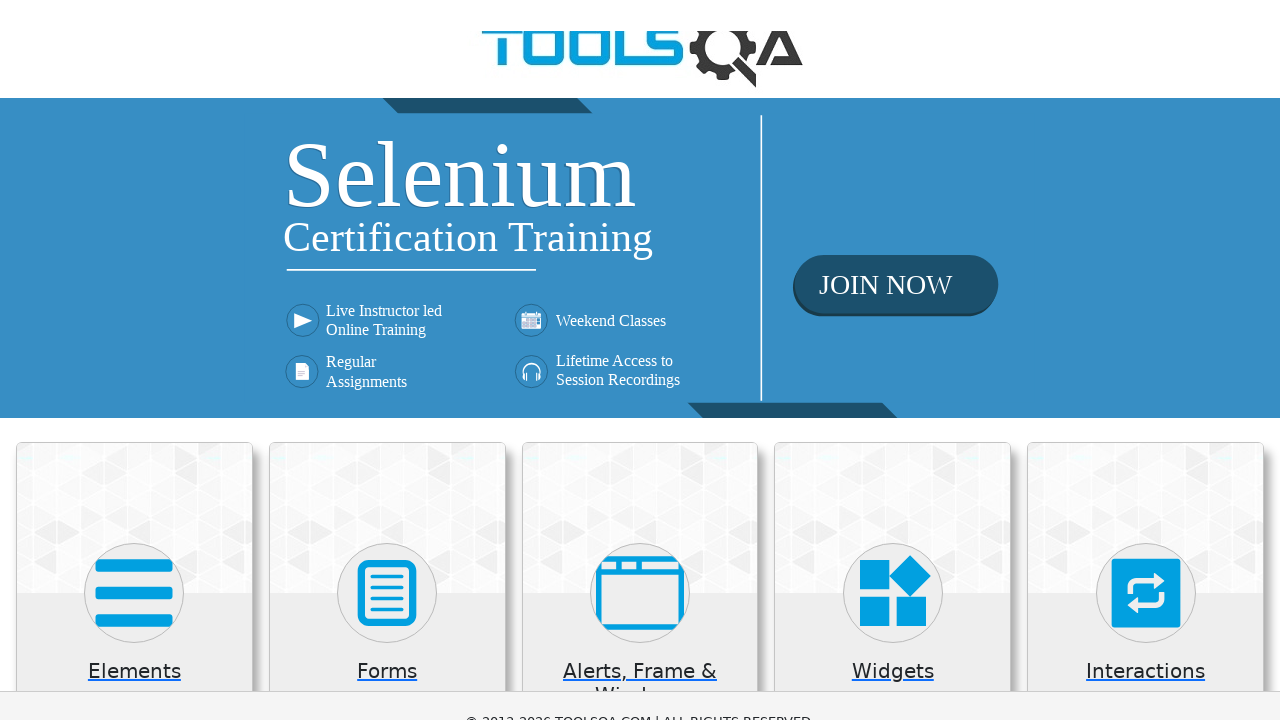

Clicked on Elements category at (134, 145) on xpath=//div[@class='category-cards']//div[1]//div[1]//div[2]//*[name()='svg']
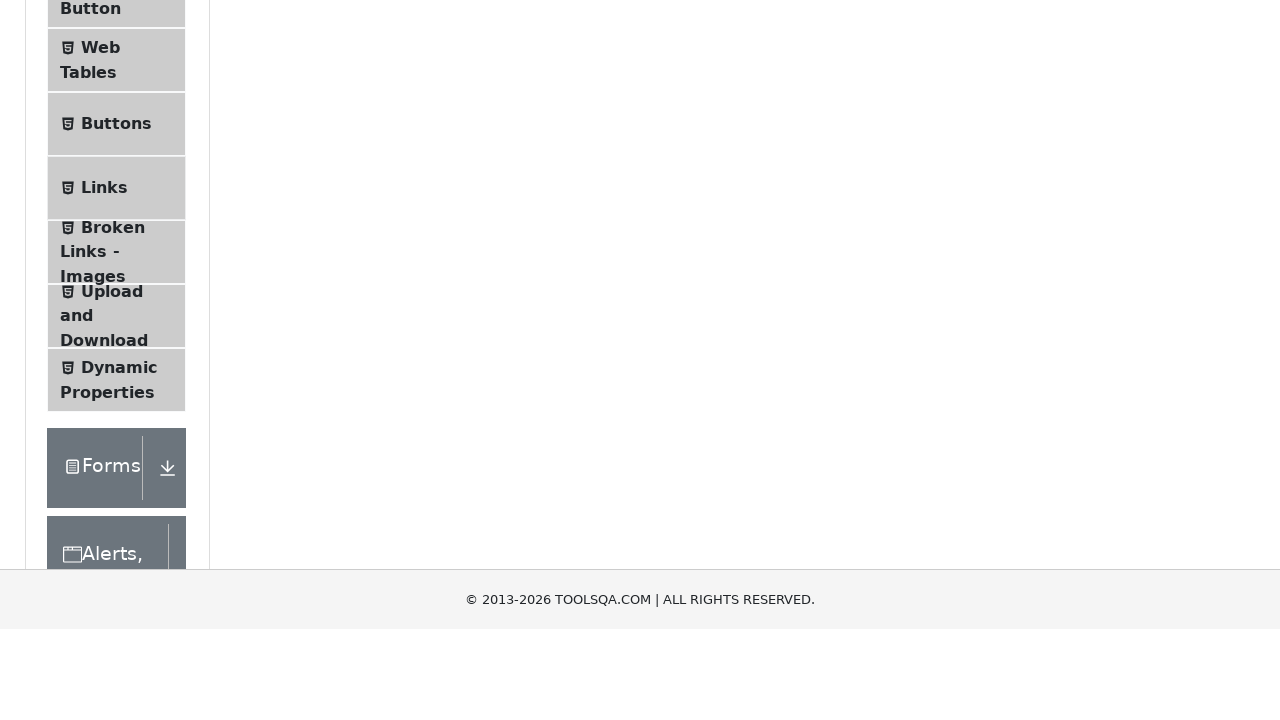

Clicked on Radio Button menu item at (106, 142) on xpath=//span[normalize-space()='Radio Button']
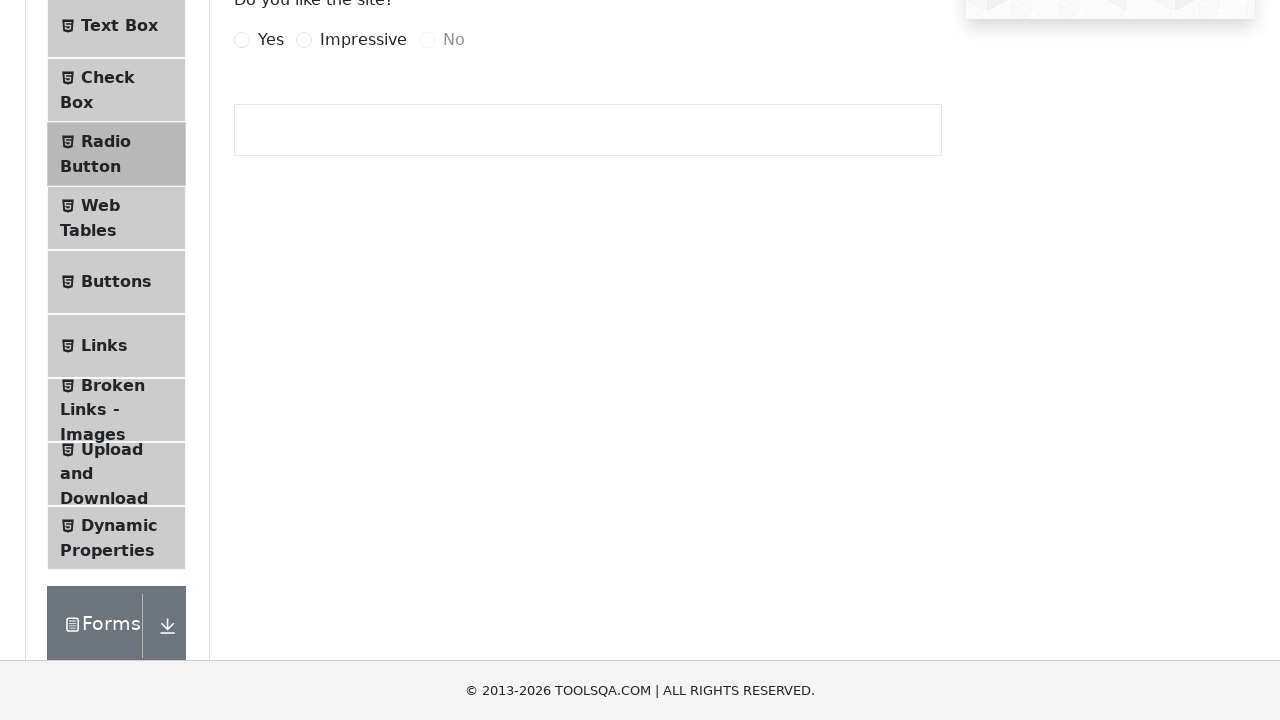

Selected the 'Yes' radio button at (271, 40) on label[for='yesRadio']
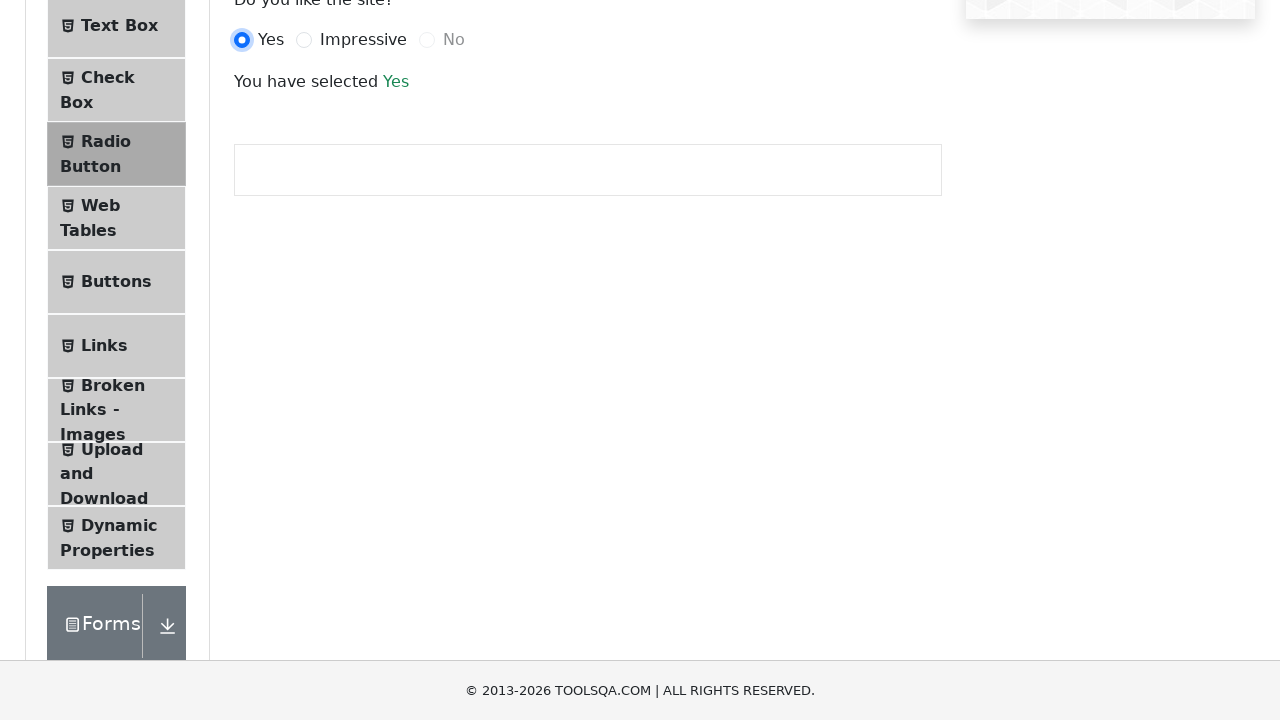

Waited for result message to appear after selecting 'Yes'
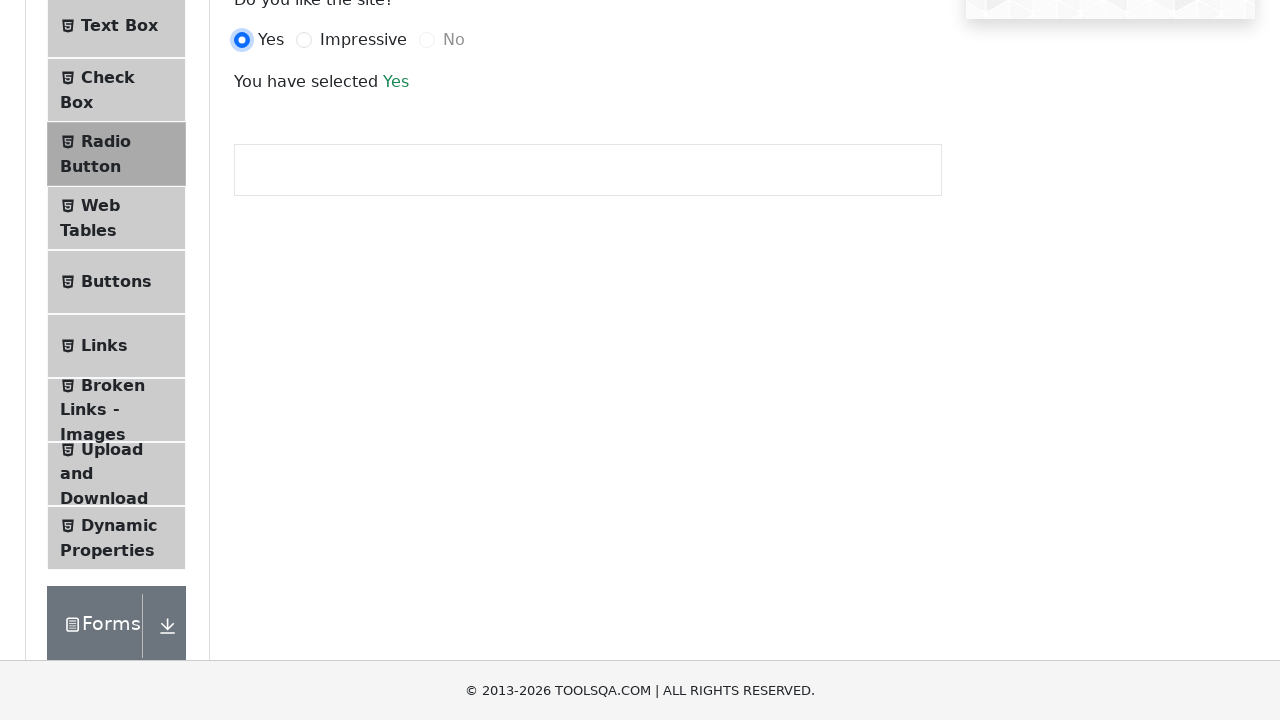

Selected the 'Impressive' radio button at (363, 40) on label[for='impressiveRadio']
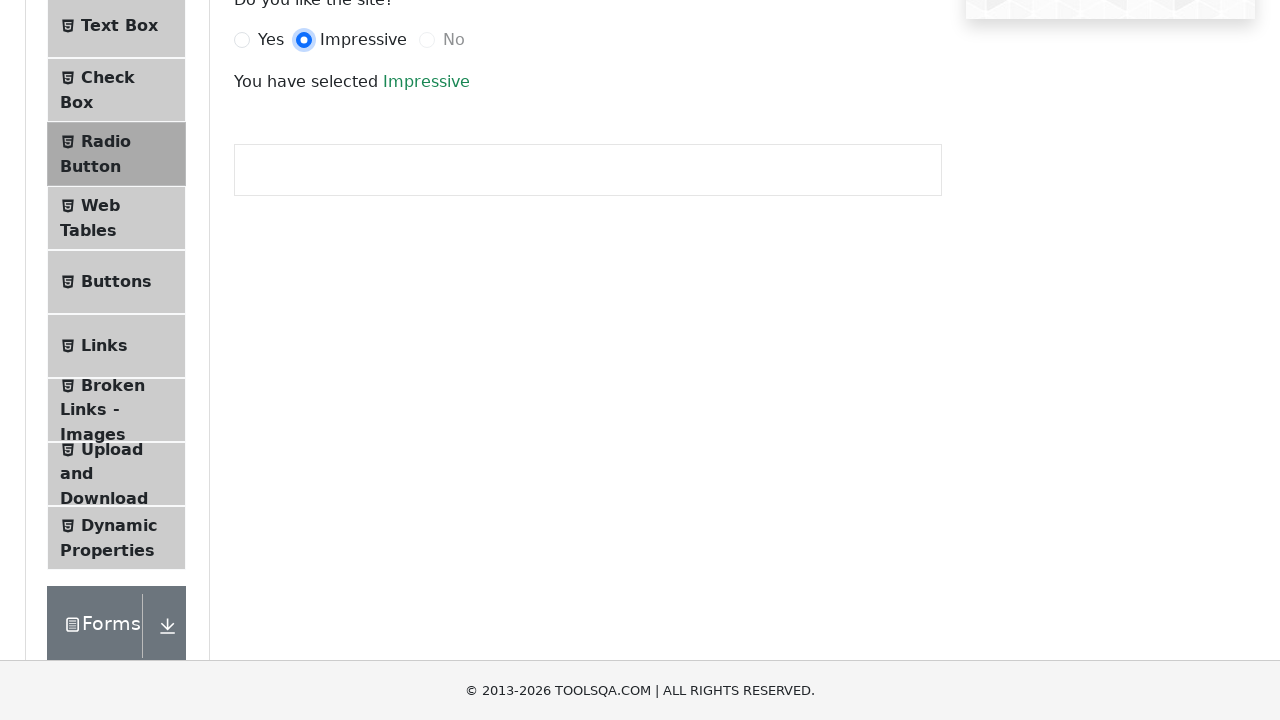

Waited for result message to update after selecting 'Impressive'
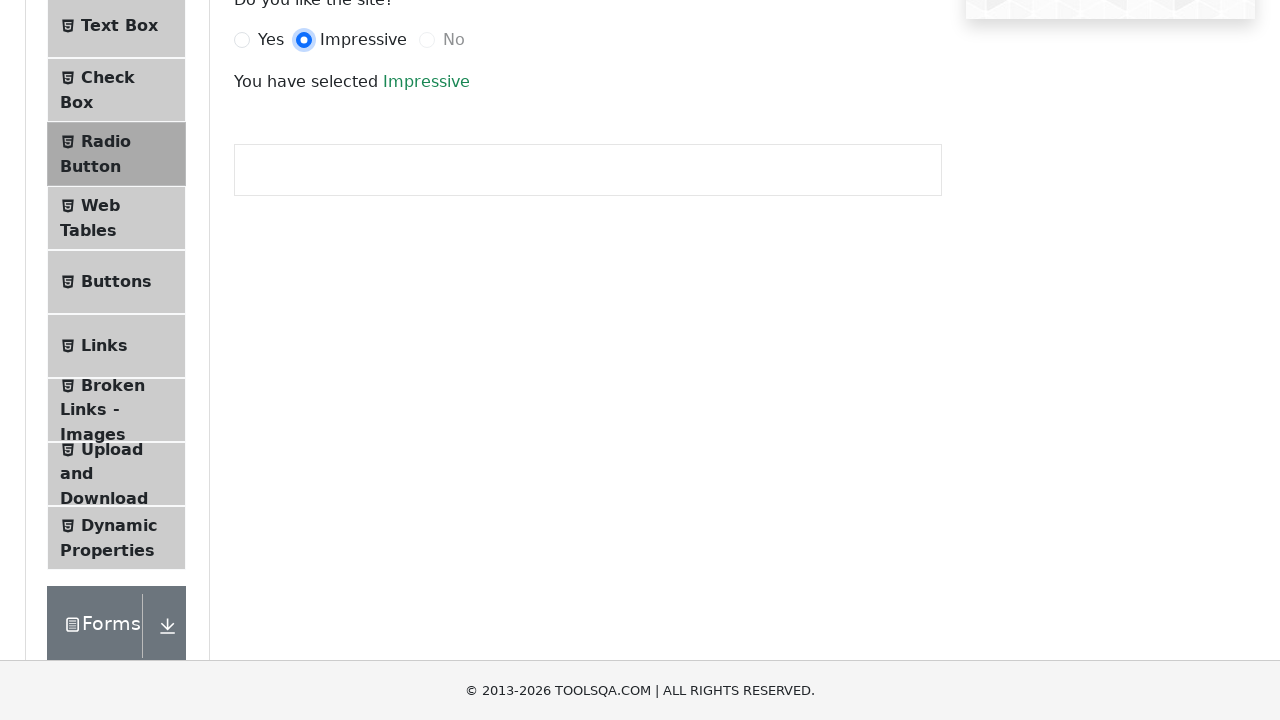

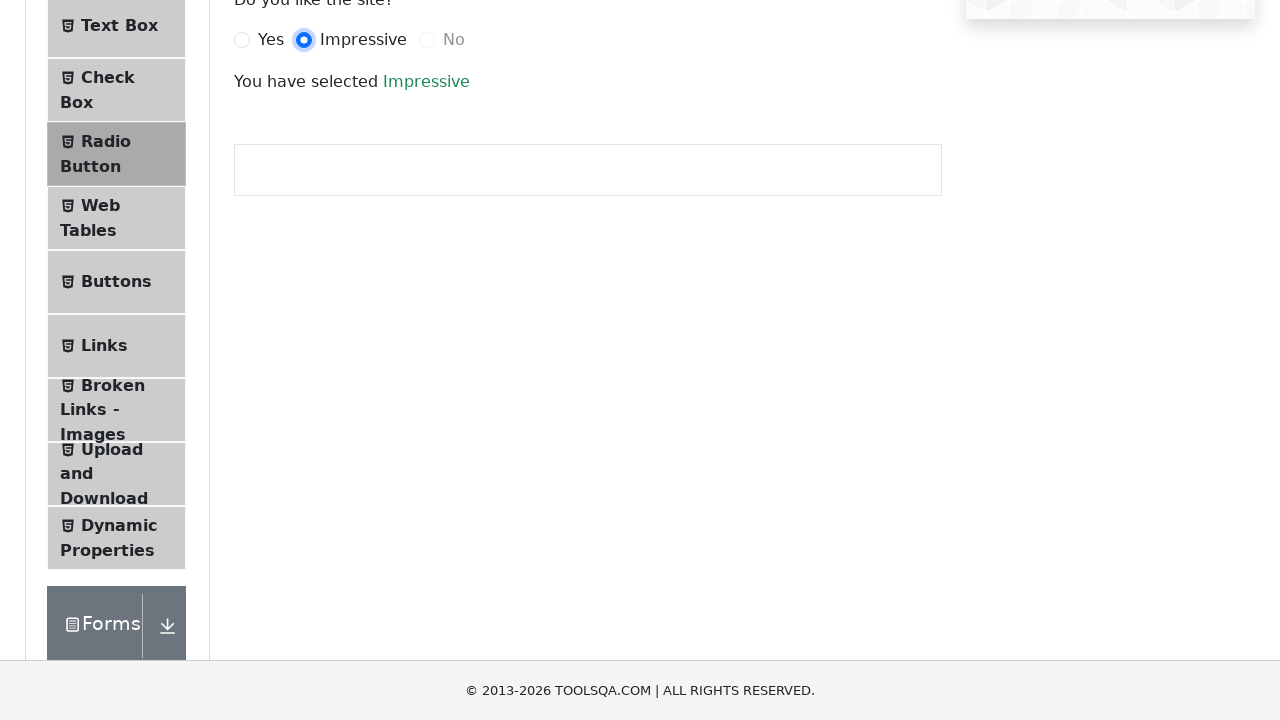